Tests survey code validation by entering a 5-part code into form fields and checking if the code is valid or invalid

Starting URL: https://www.mycfavisit.com/

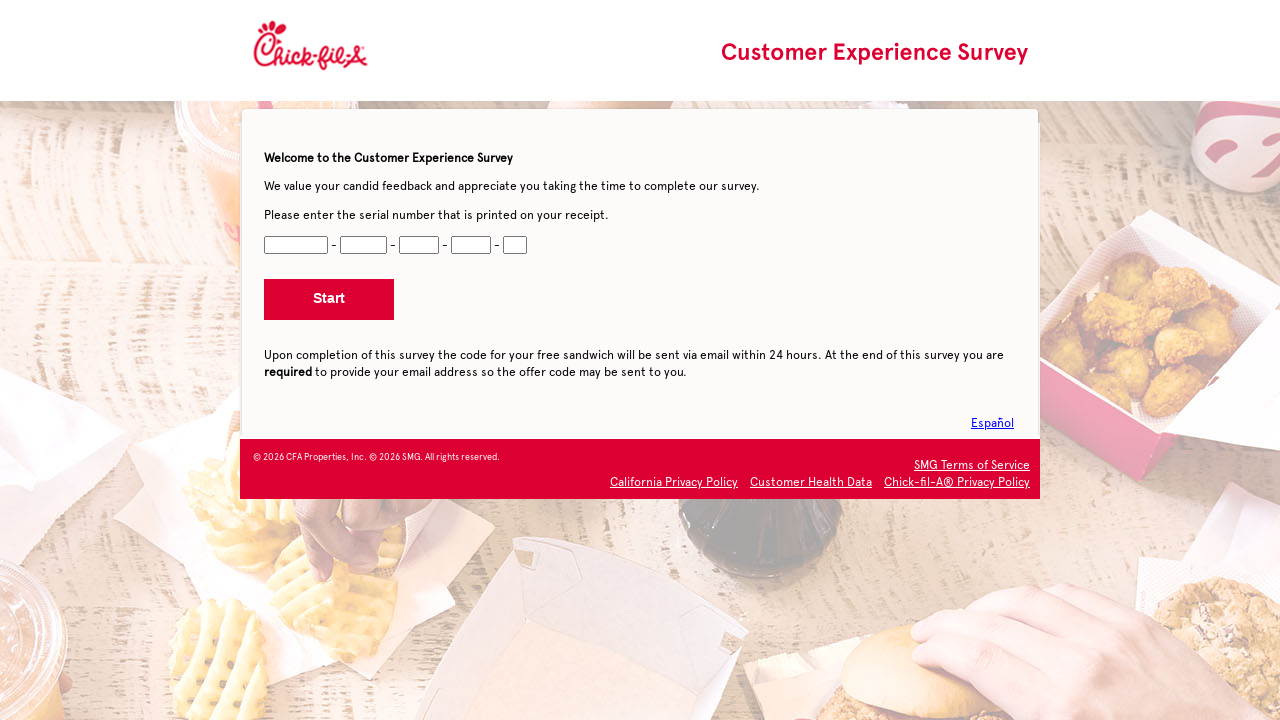

Waited for survey code entry form to load
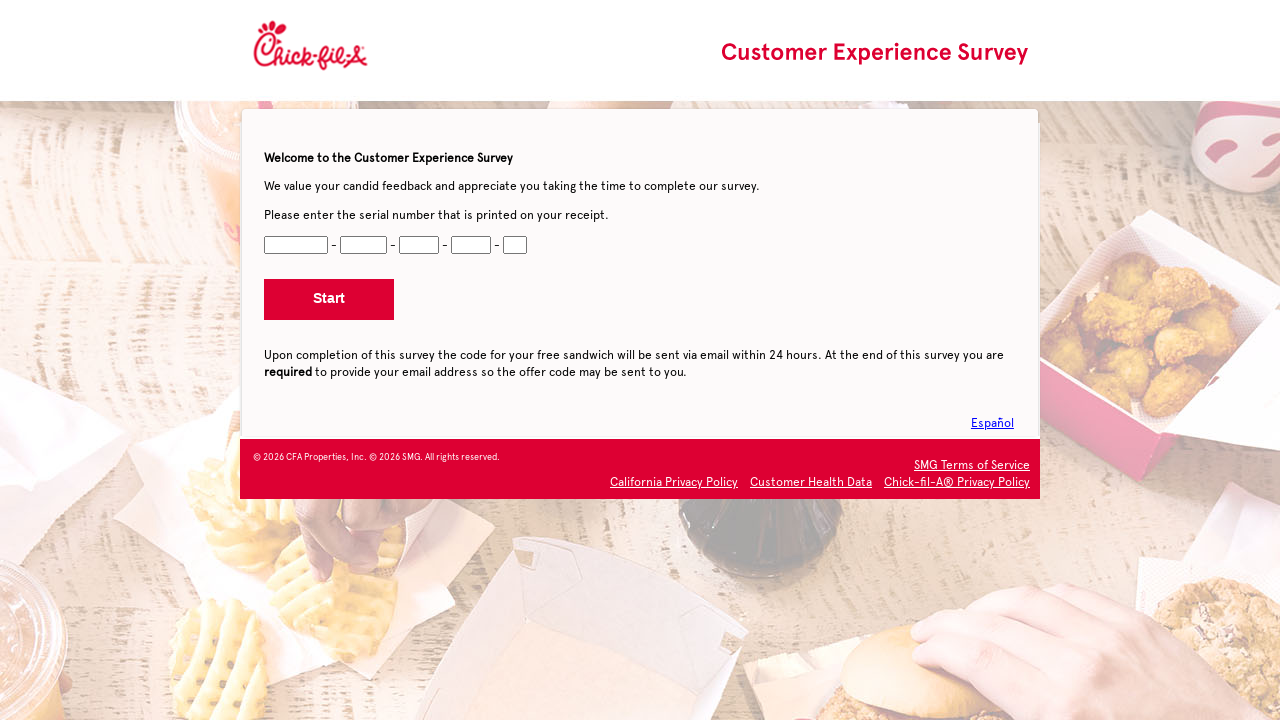

Filled CN1 field with first part of survey code '12345' on input[name='CN1']
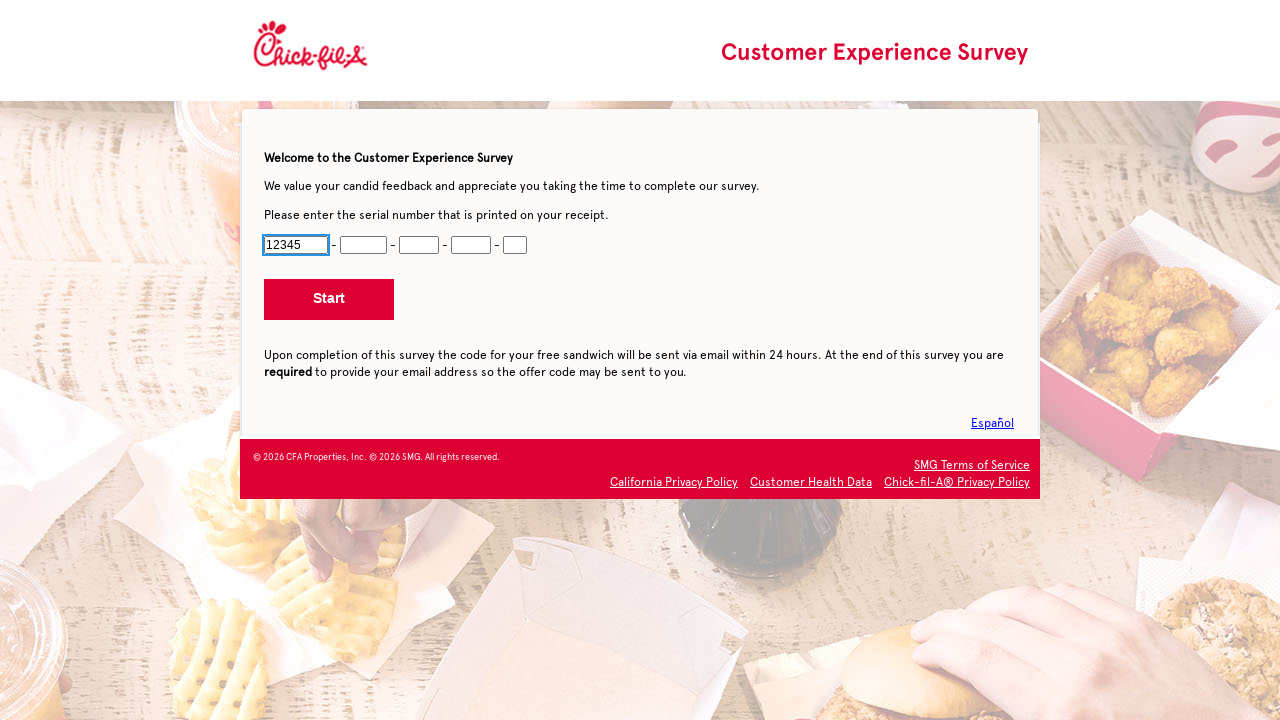

Filled CN2 field with second part of survey code '67890' on input[name='CN2']
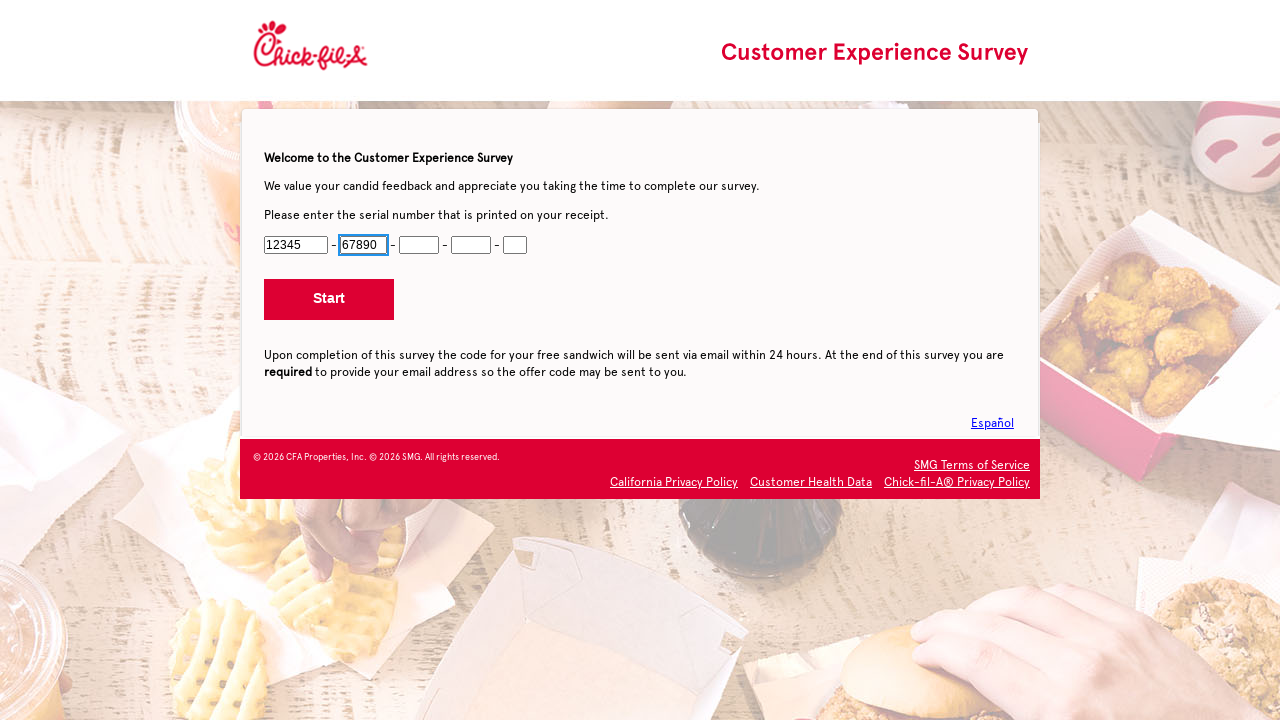

Filled CN3 field with third part of survey code '11111' on input[name='CN3']
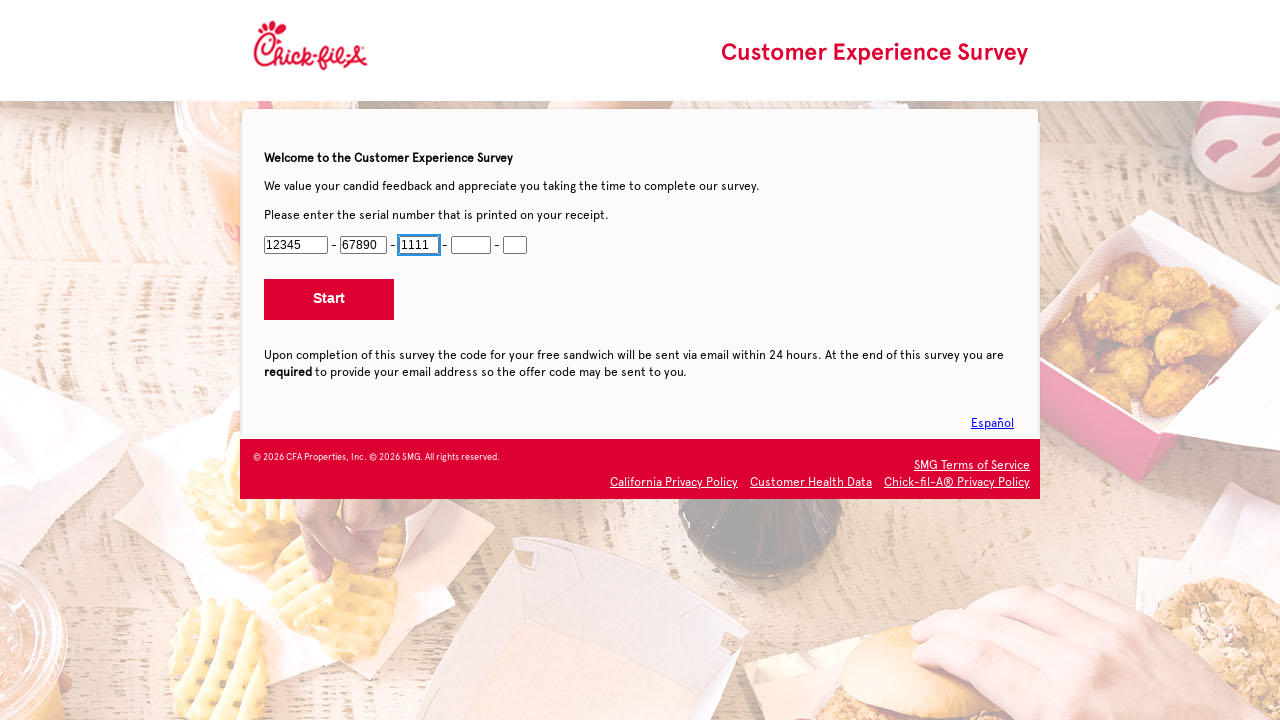

Filled CN4 field with fourth part of survey code '22222' on input[name='CN4']
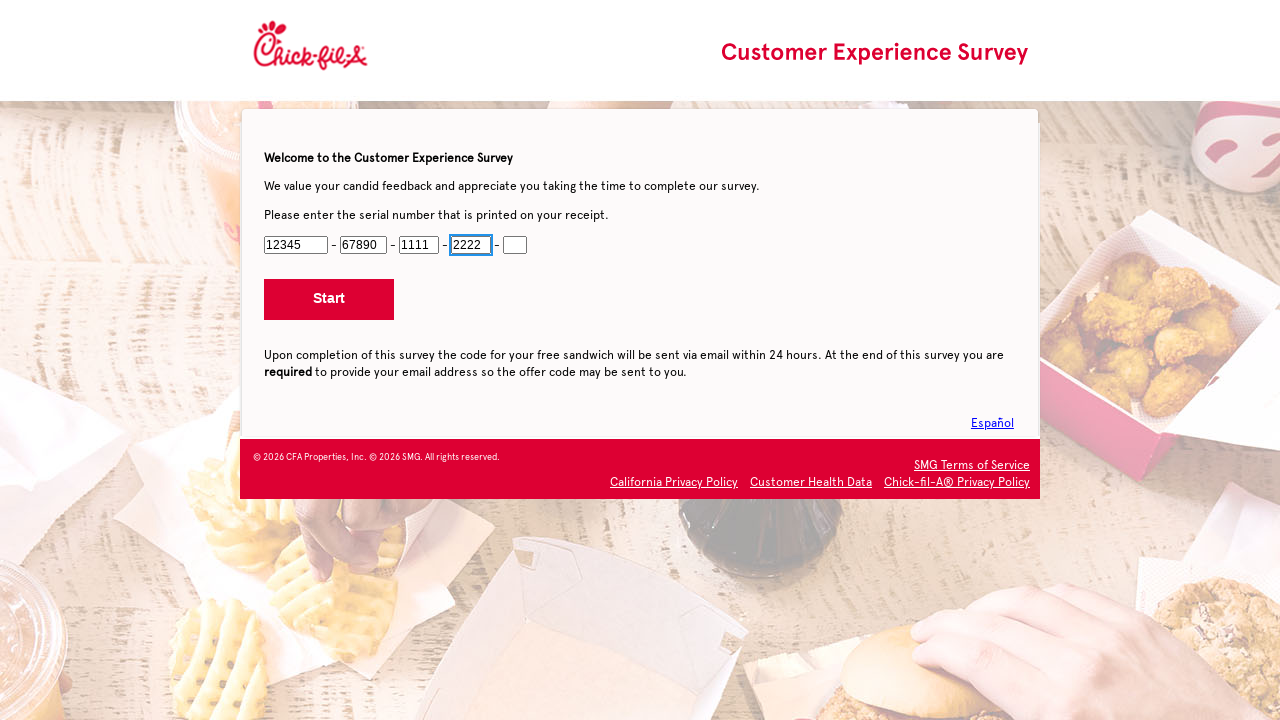

Filled CN5 field with fifth part of survey code '33333' on input[name='CN5']
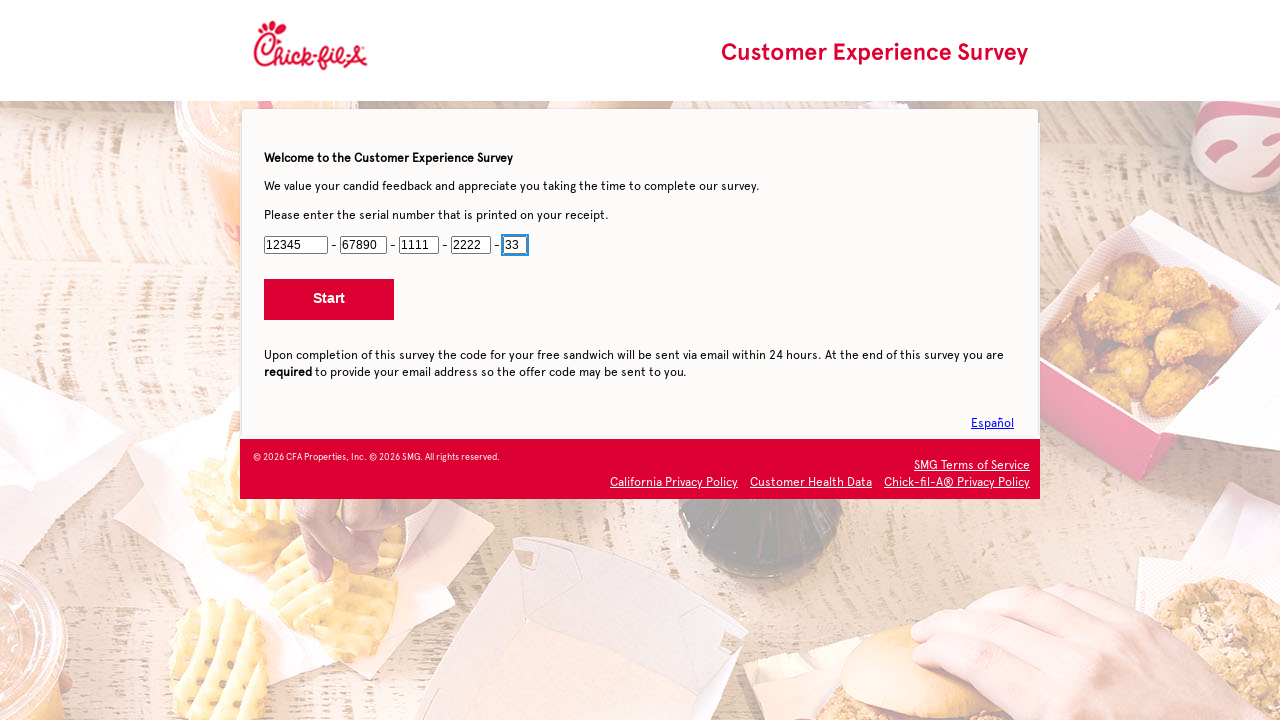

Clicked NextButton to submit survey code at (329, 300) on input[name='NextButton']
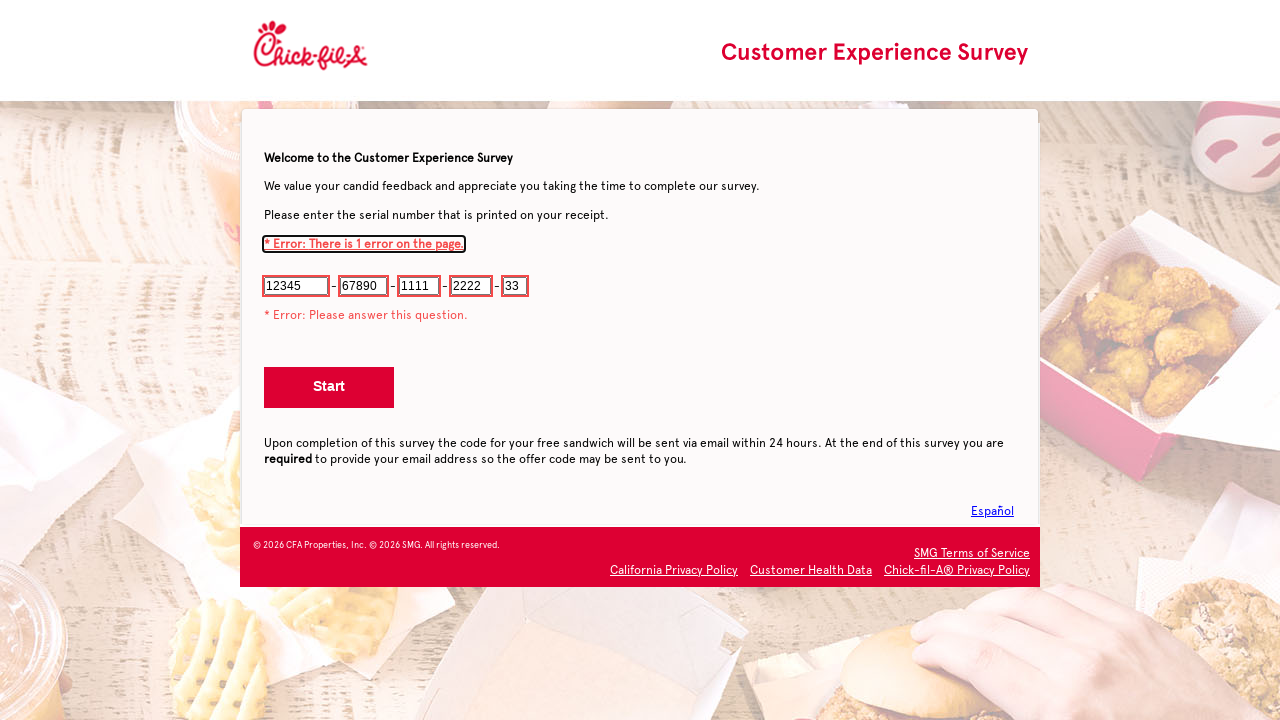

Waited for response page to load (networkidle)
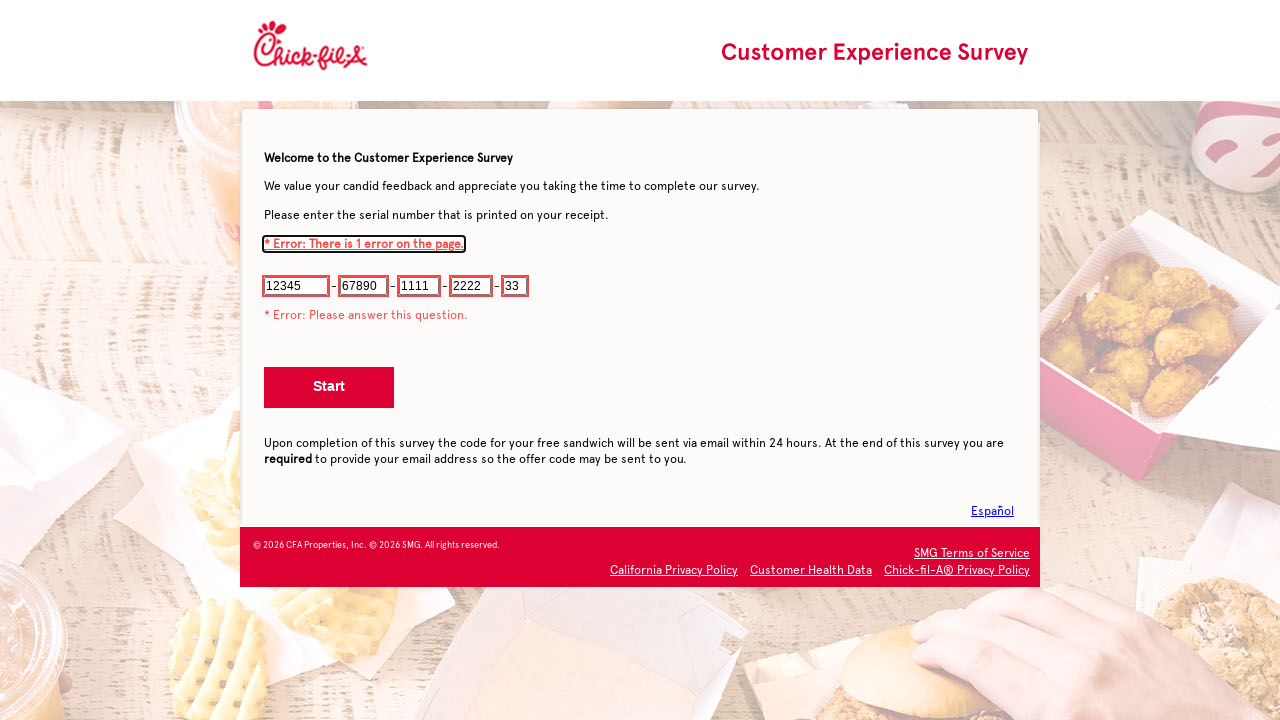

Retrieved page content to validate survey code
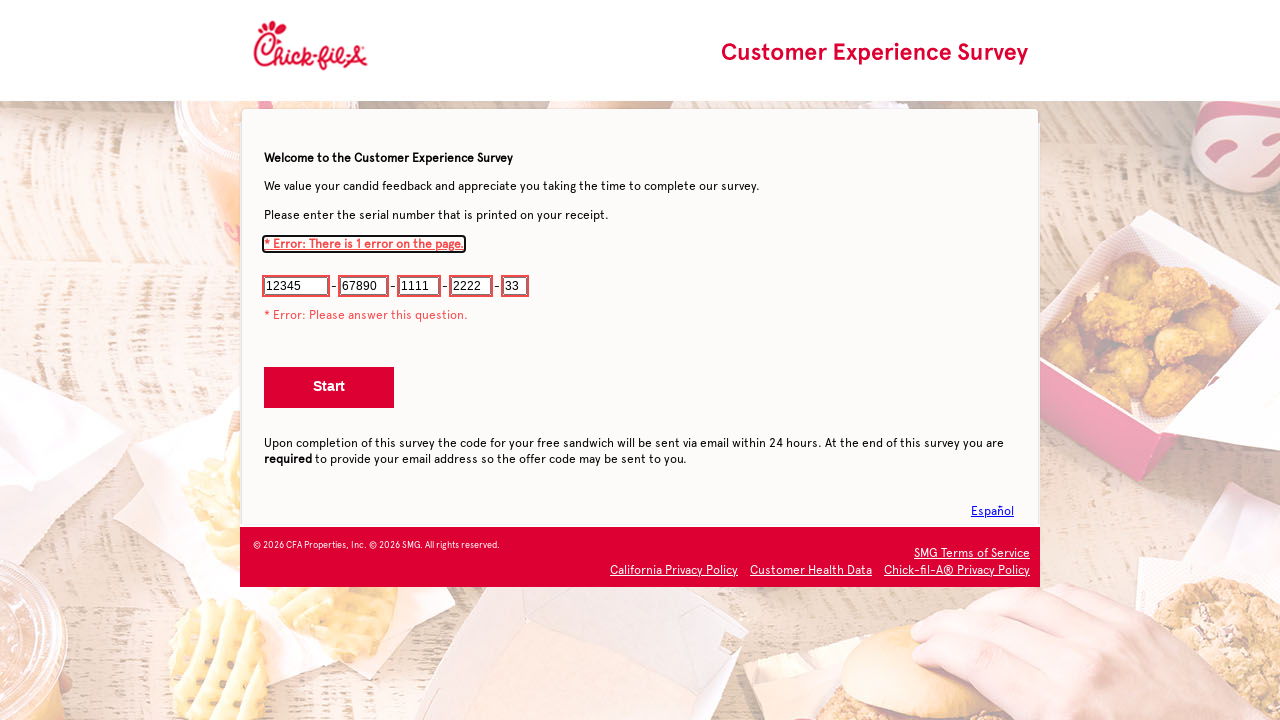

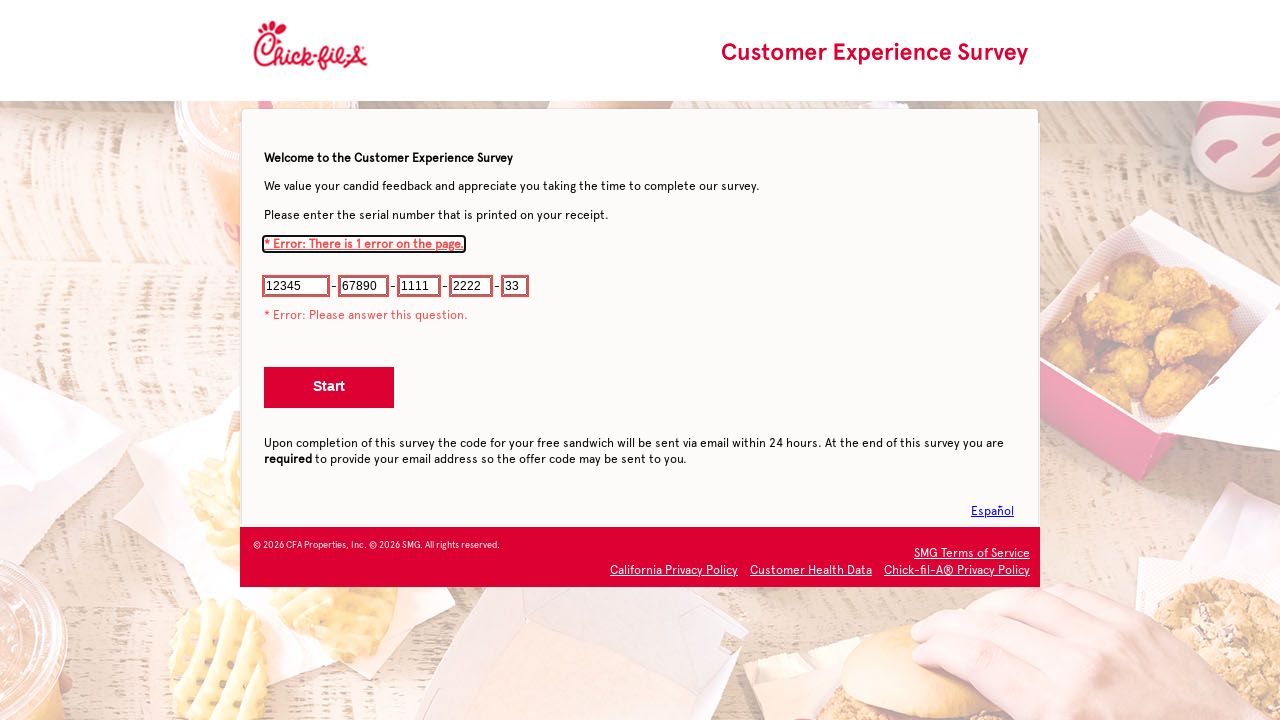